Navigates to a login page practice site to verify the page loads correctly in a fresh browser context

Starting URL: https://rahulshettyacademy.com/loginpagePractise/

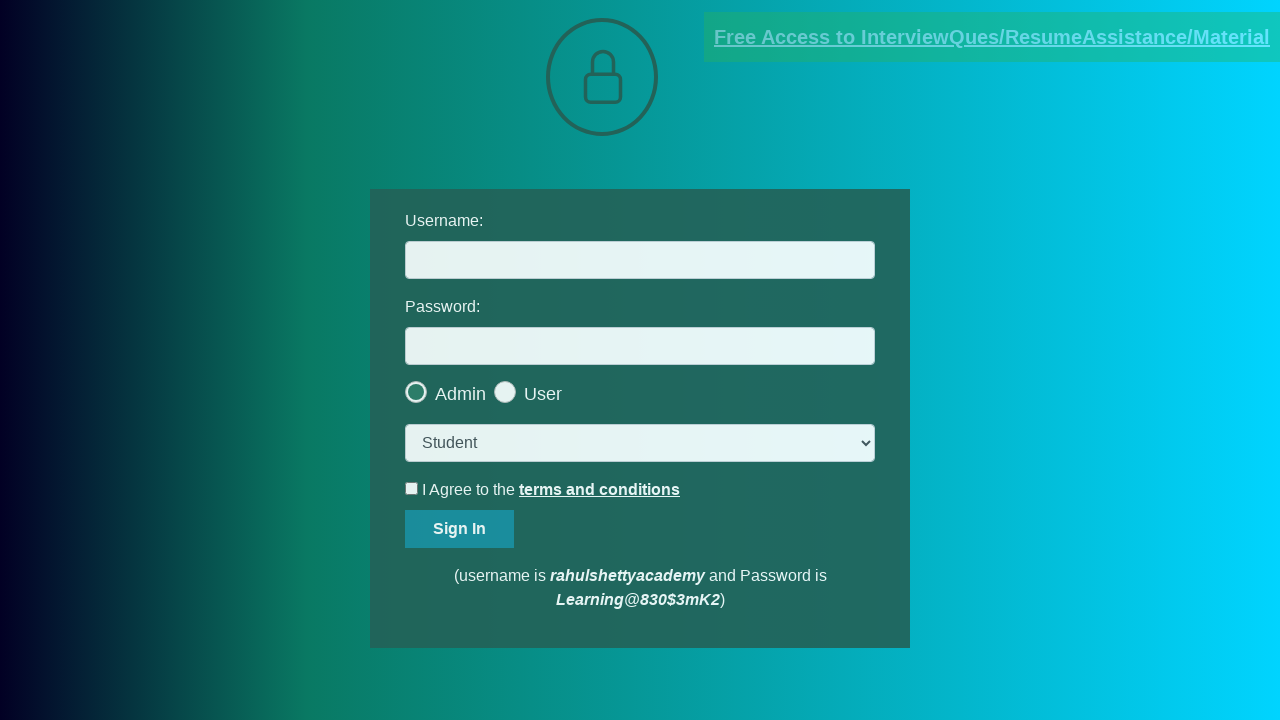

Login practice page loaded successfully in fresh browser context
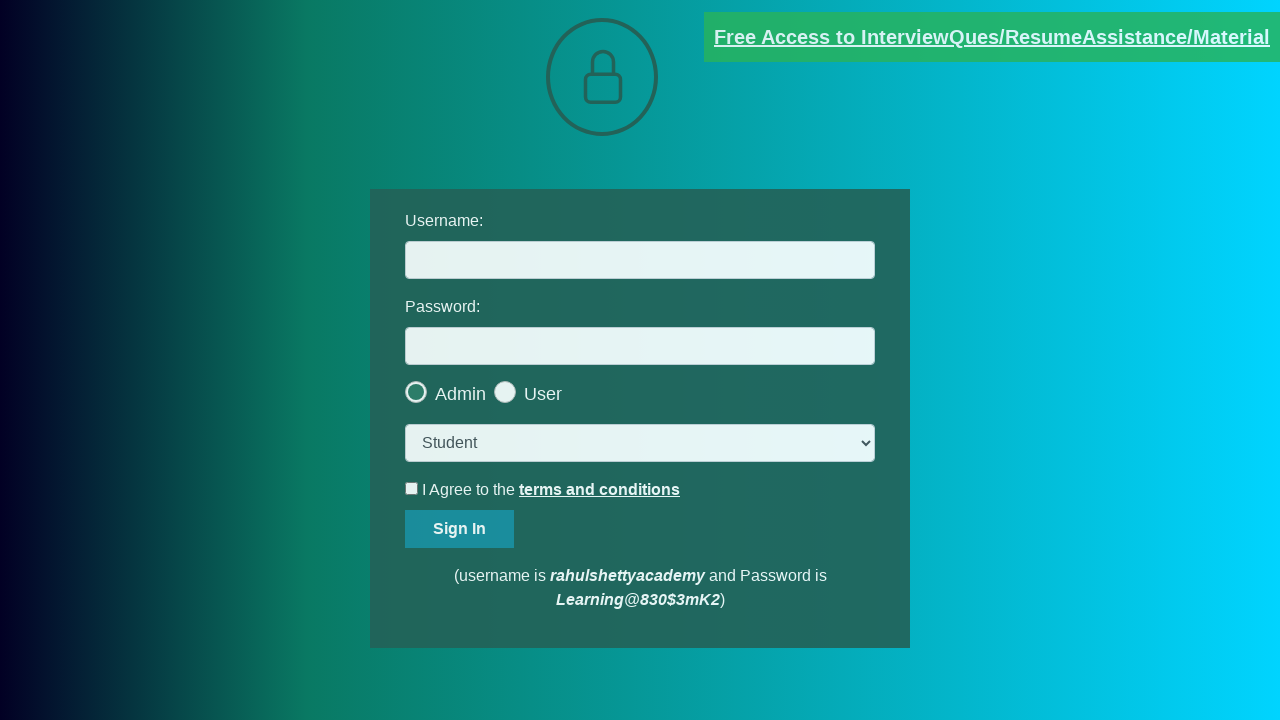

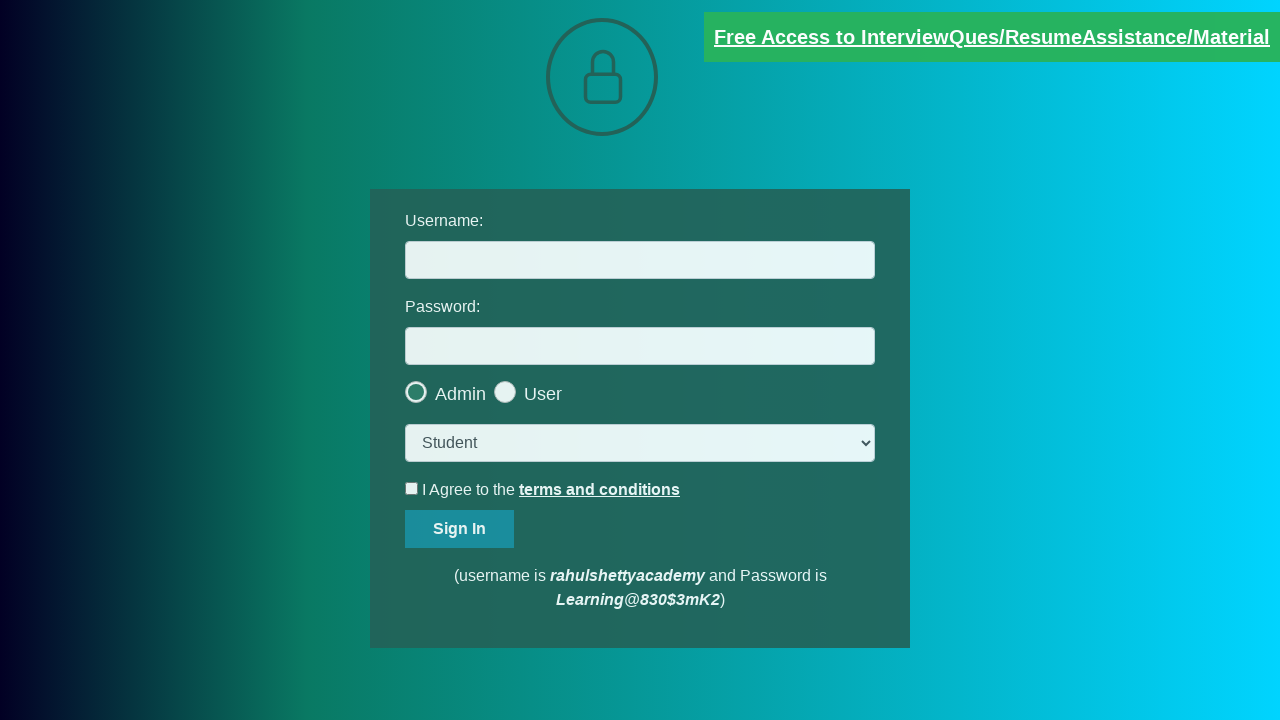